Tests form interactions on a practice website by clicking a checkbox, selecting a radio button, choosing a dropdown option, filling a password field, submitting the form, and then navigating to a shop page to add a product to cart.

Starting URL: https://rahulshettyacademy.com/angularpractice/

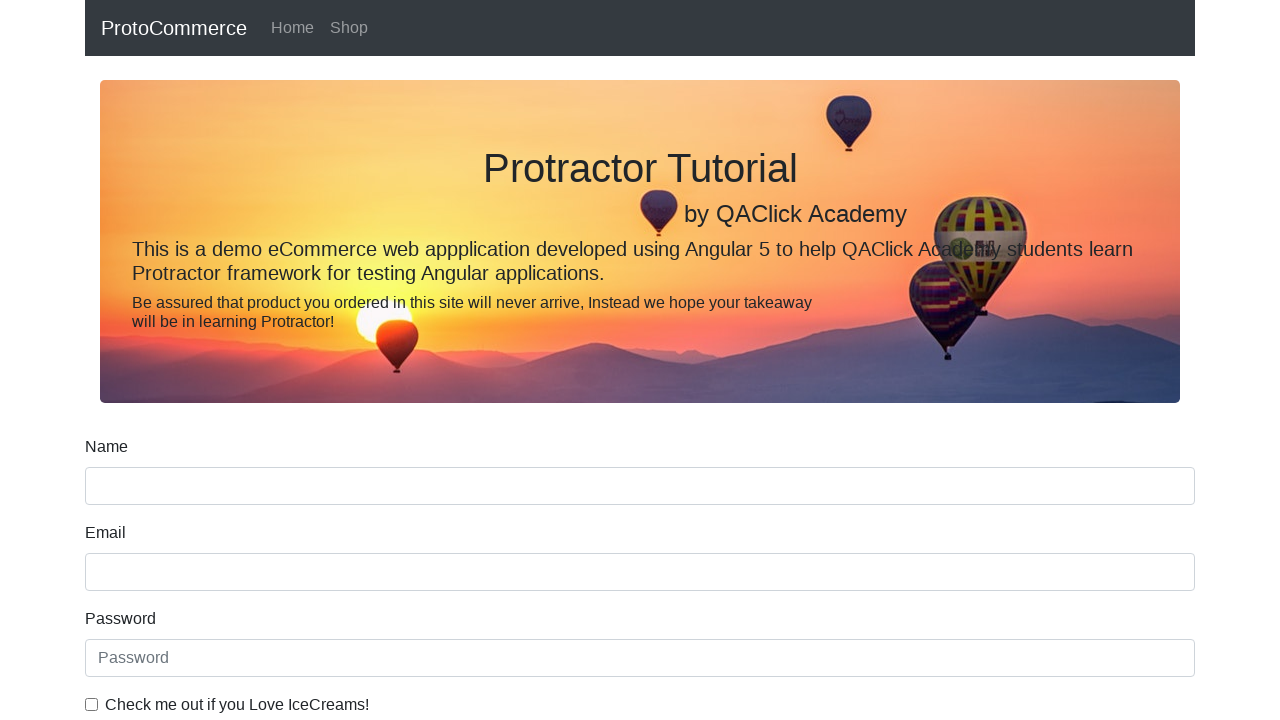

Clicked ice cream checkbox at (92, 704) on internal:label="Check me out if you Love IceCreams!"i
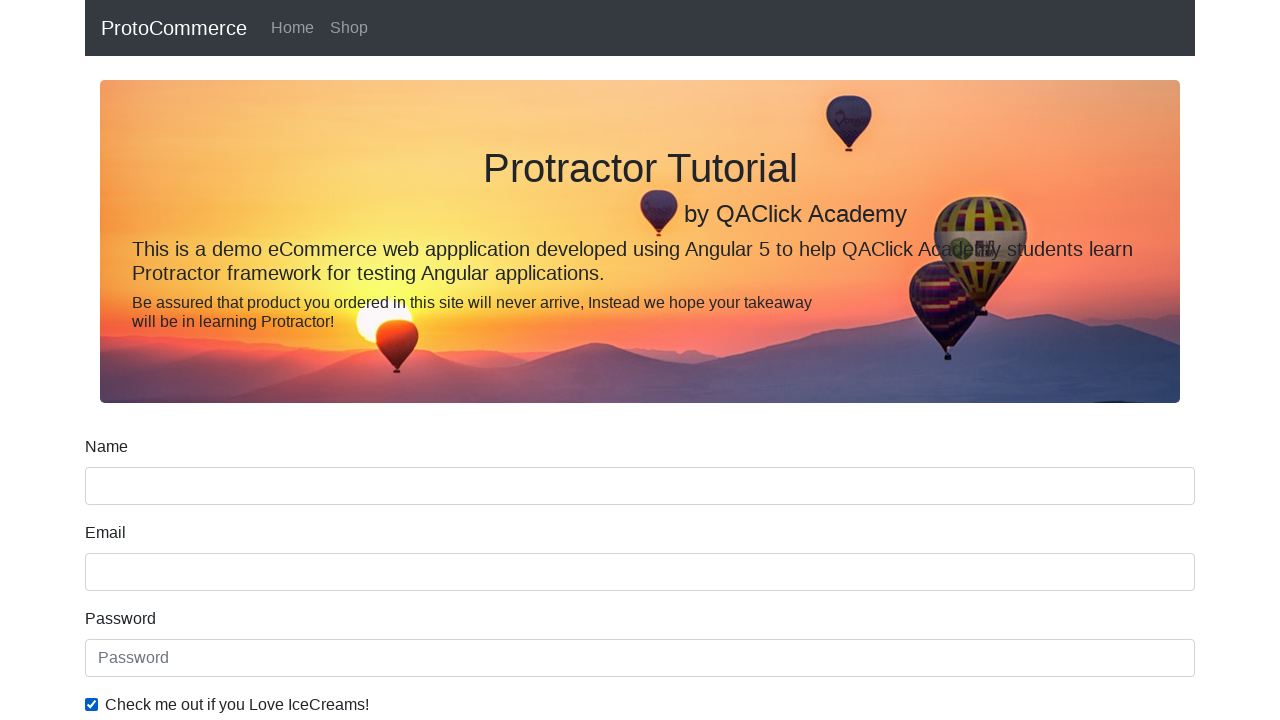

Selected 'Employed' radio button at (326, 360) on internal:label="Employed"i
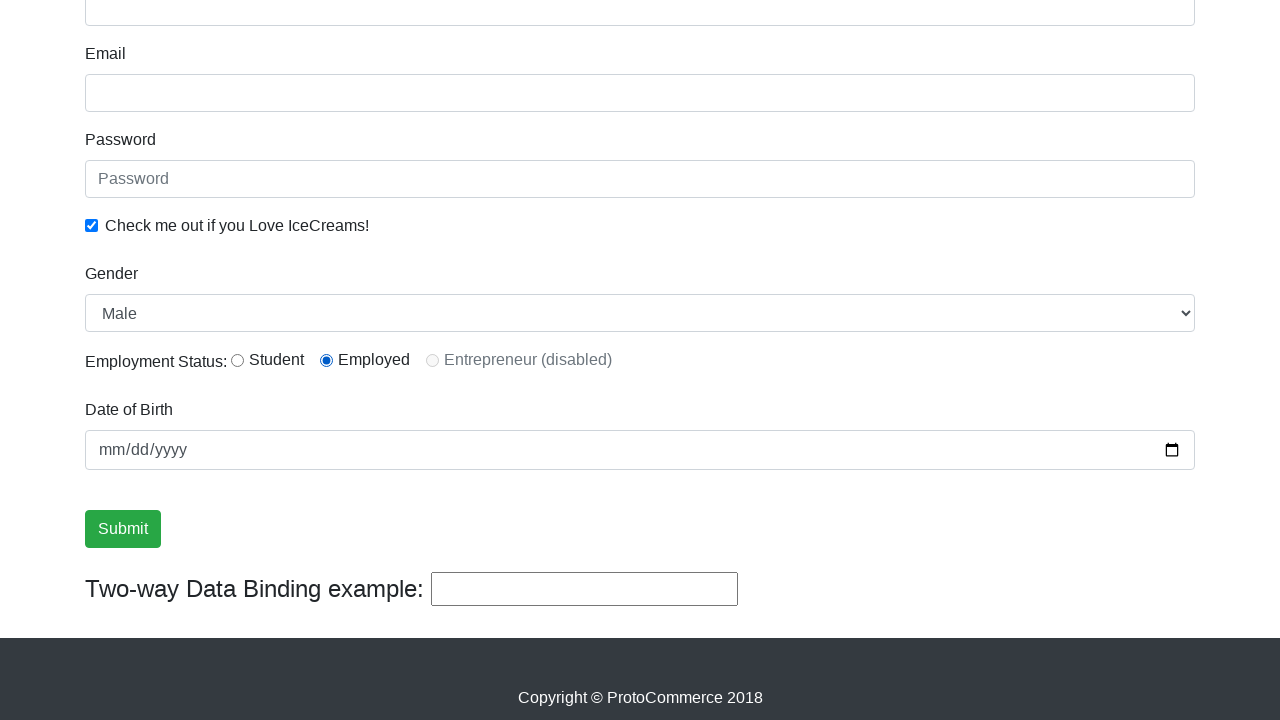

Selected 'Female' from Gender dropdown on internal:label="Gender"i
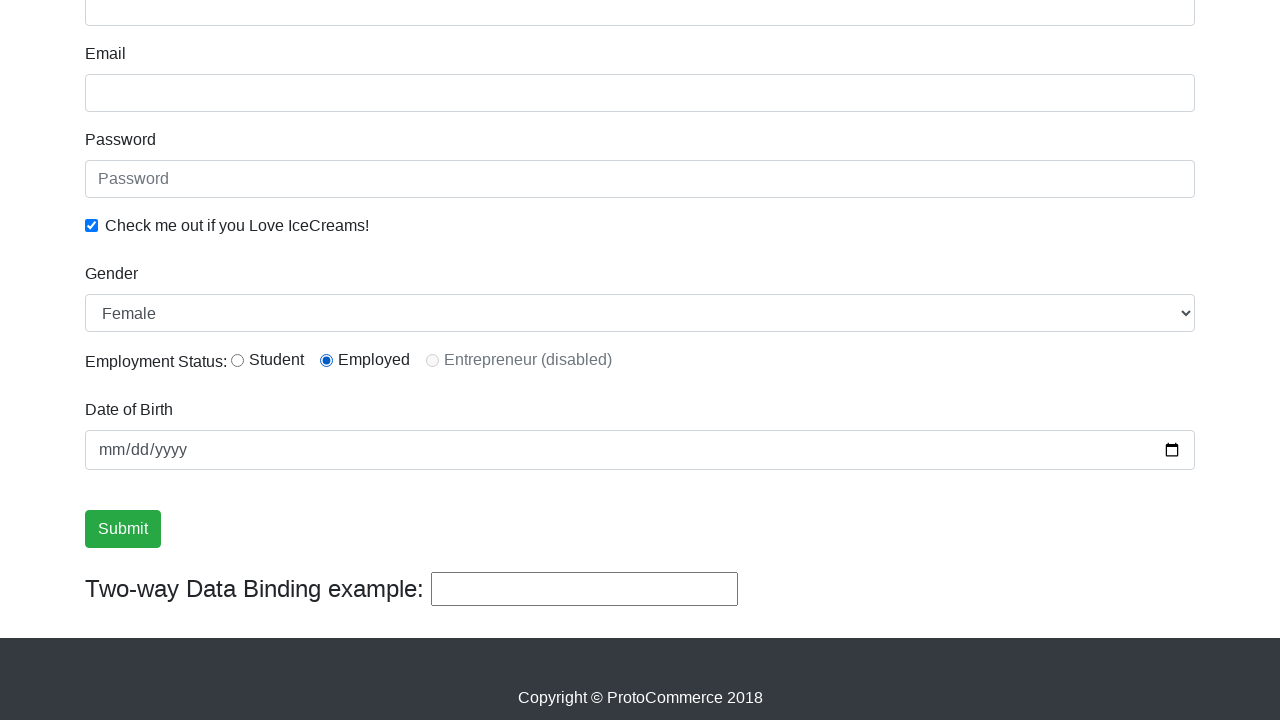

Filled password field with 'abc123' on internal:attr=[placeholder="Password"i]
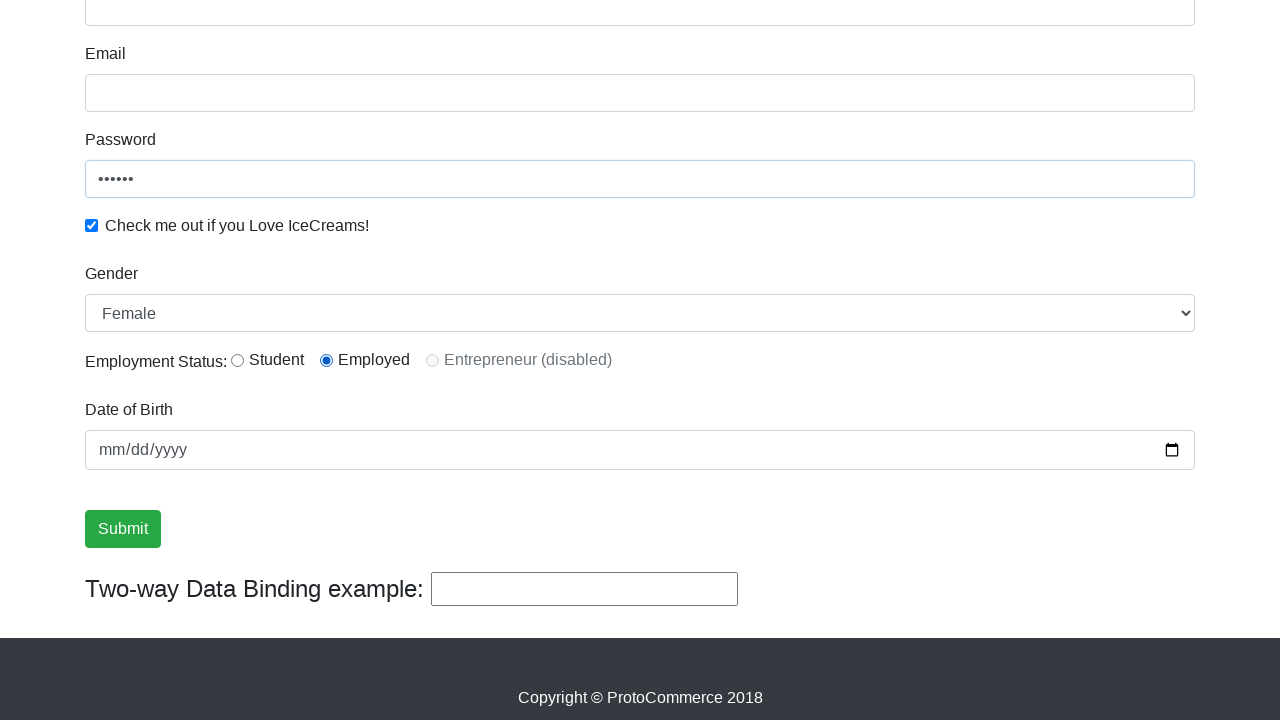

Clicked Submit button to submit form at (123, 529) on internal:role=button[name="Submit"i]
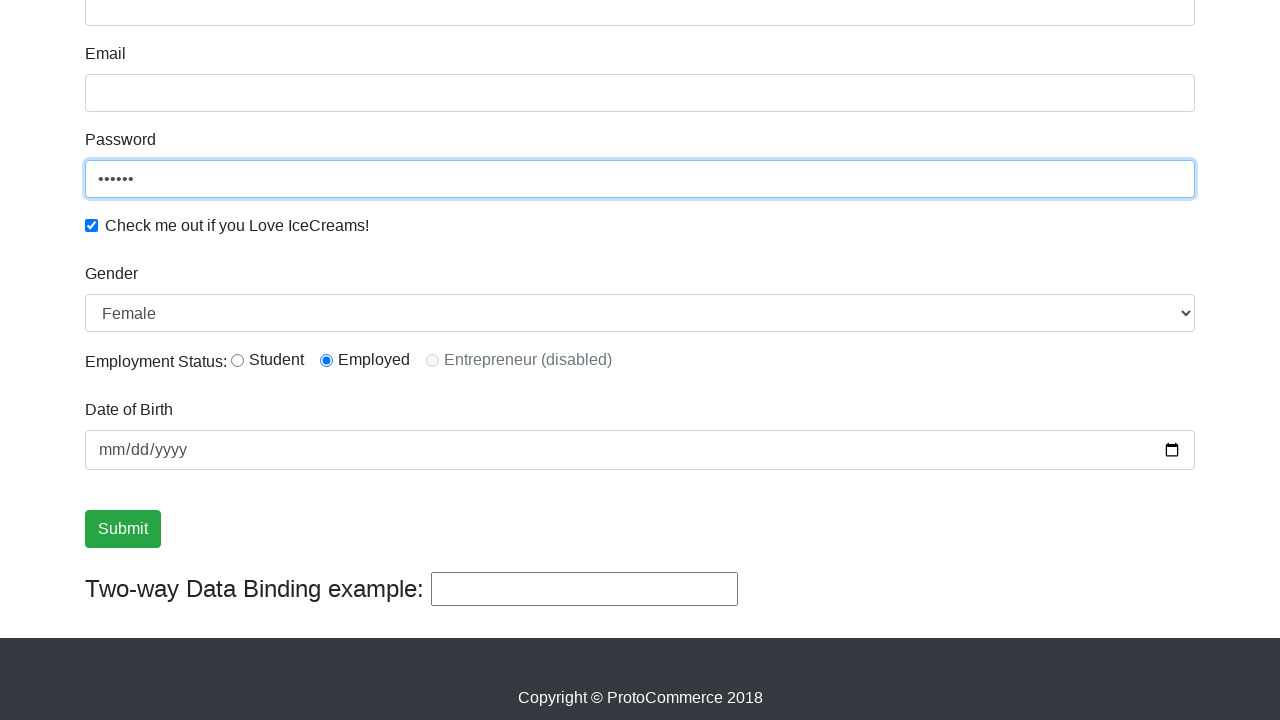

Verified success message is visible
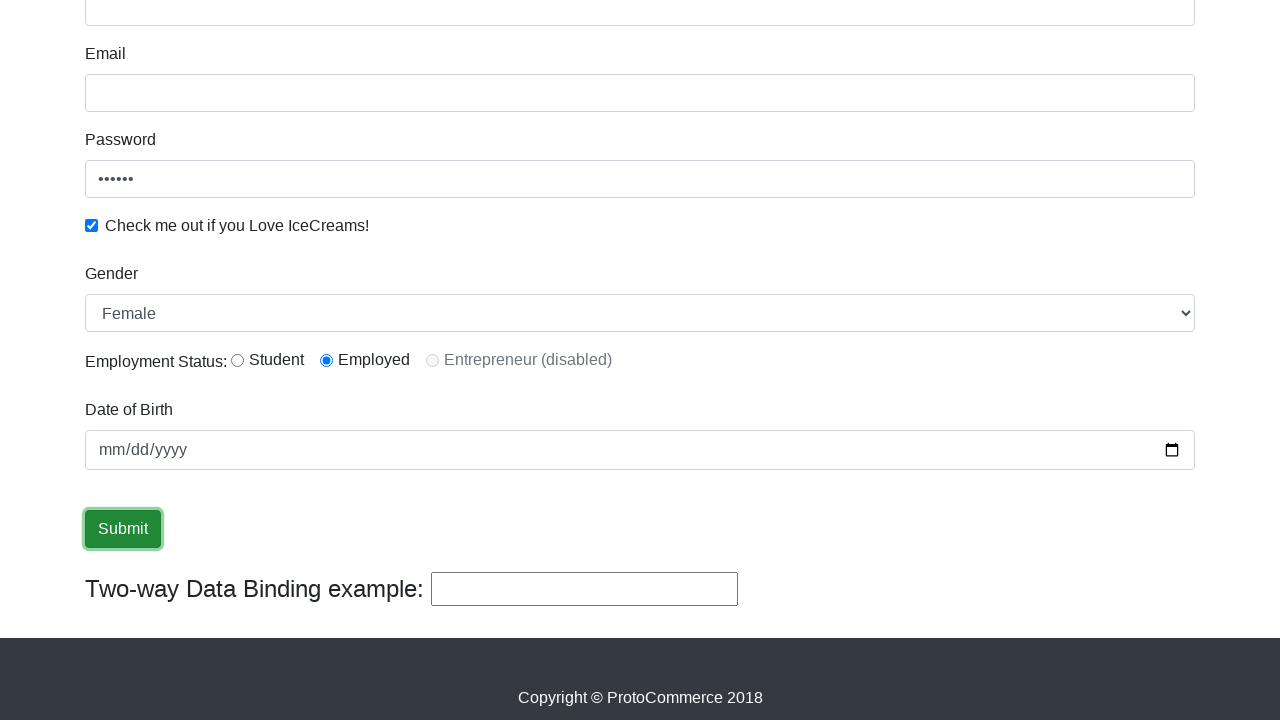

Navigated to Shop page by clicking Shop link at (349, 28) on internal:role=link[name="Shop"i]
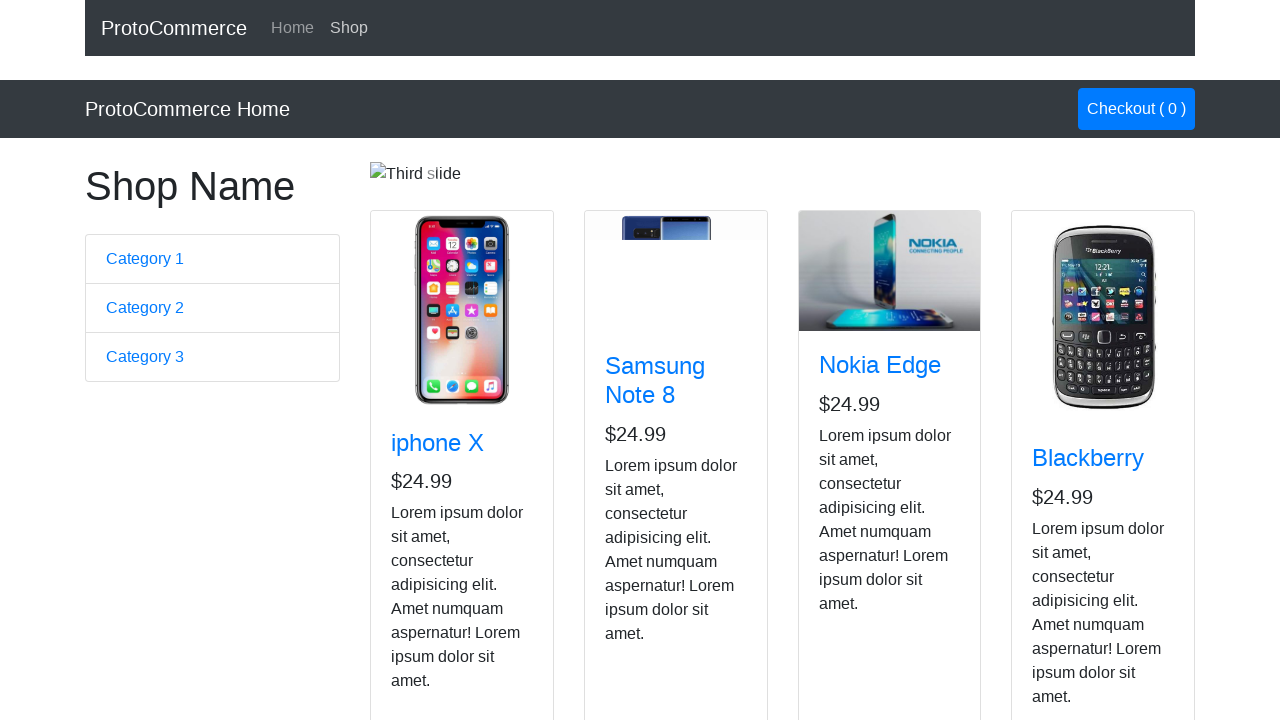

Clicked Add button for Nokia Edge product to add to cart at (854, 528) on app-card >> internal:has-text="Nokia Edge"i >> internal:role=button
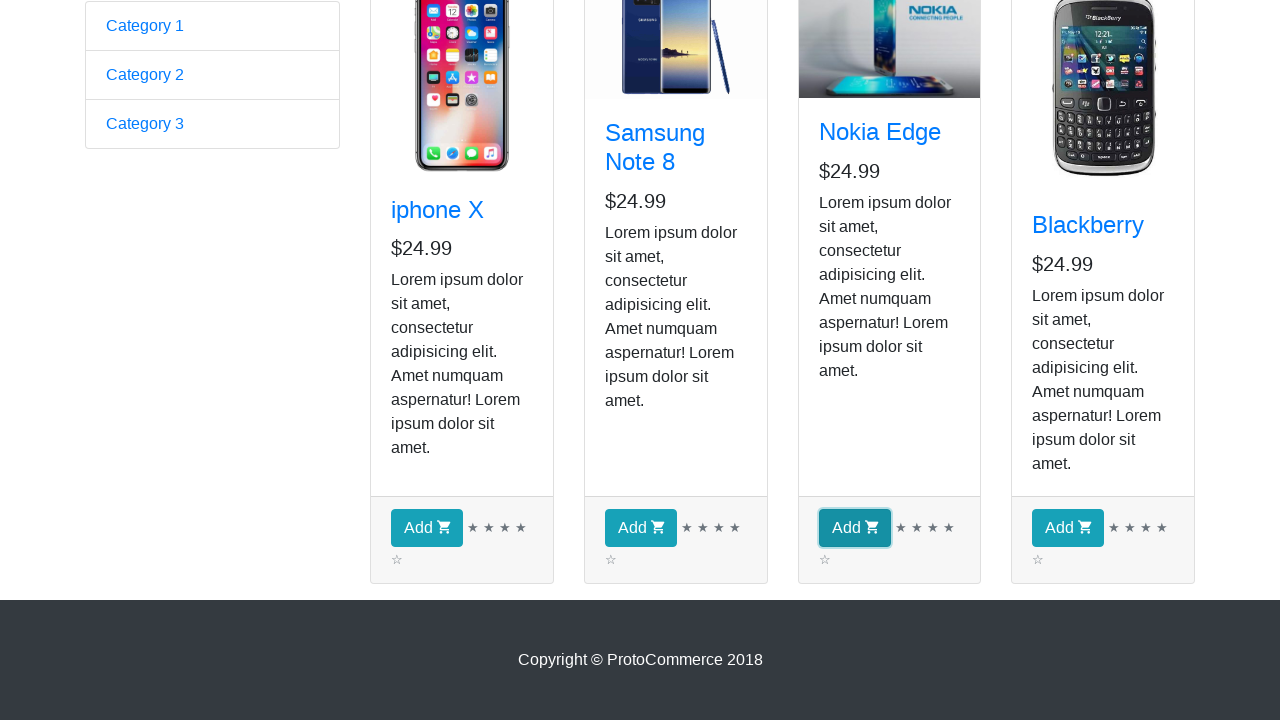

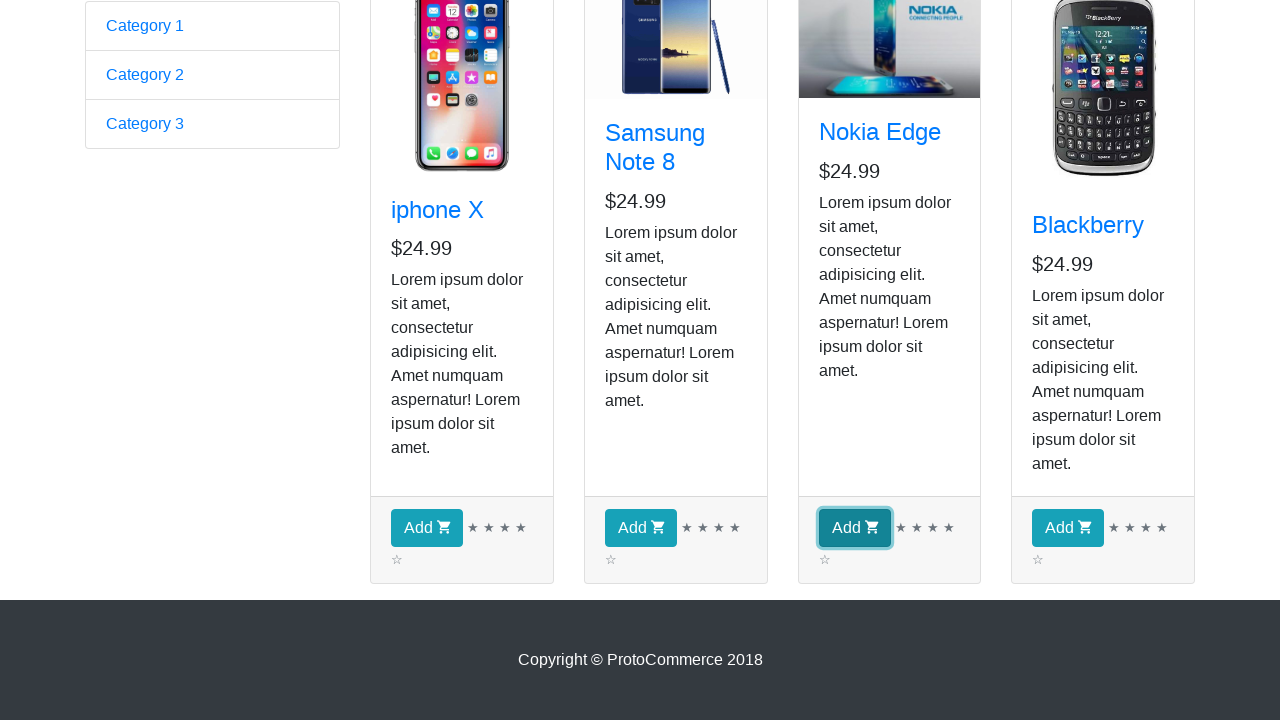